Tests password input field by entering a password and verifying the value

Starting URL: https://www.selenium.dev/selenium/web/web-form.html

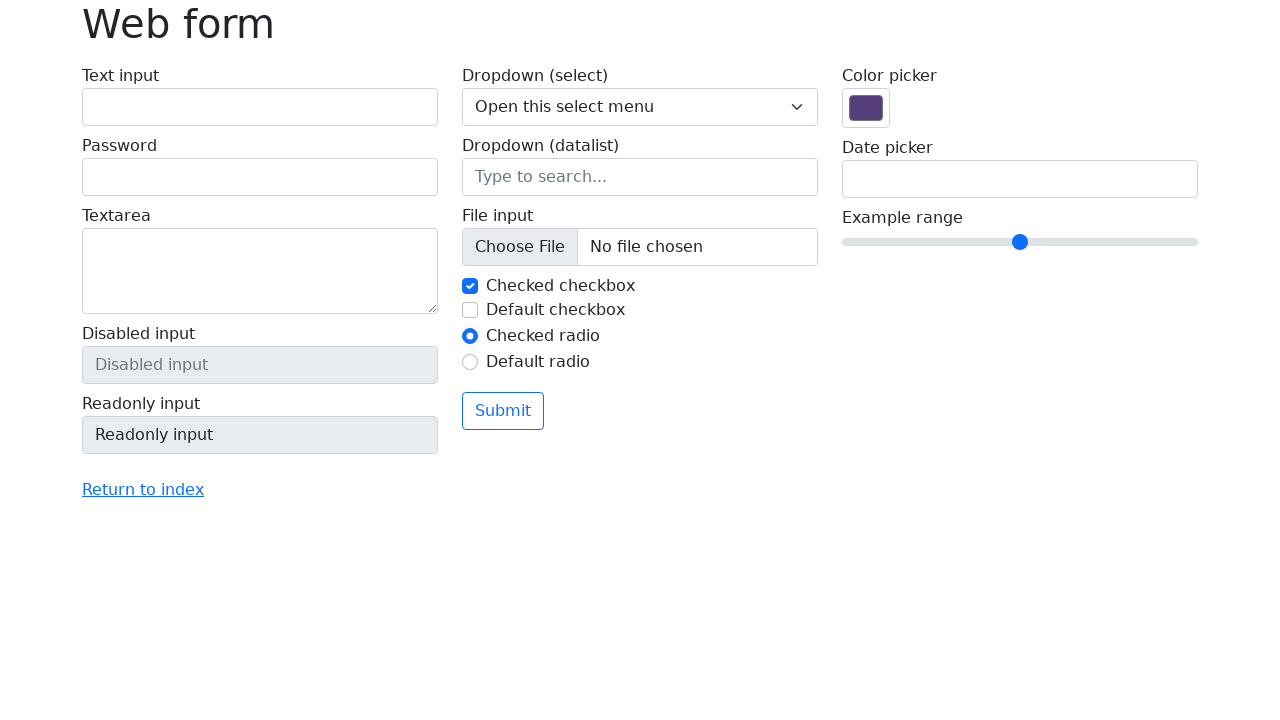

Filled password field with 'mySecretPassword' on input[name='my-password']
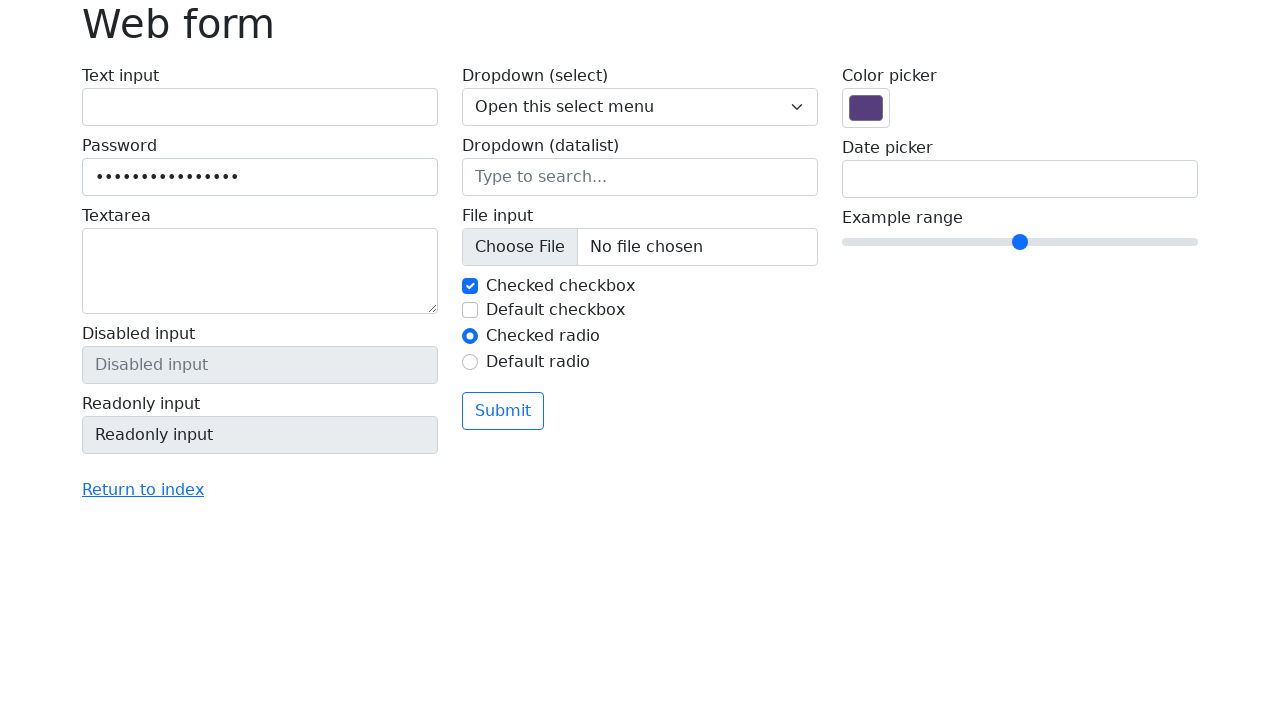

Verified password field contains the correct value 'mySecretPassword'
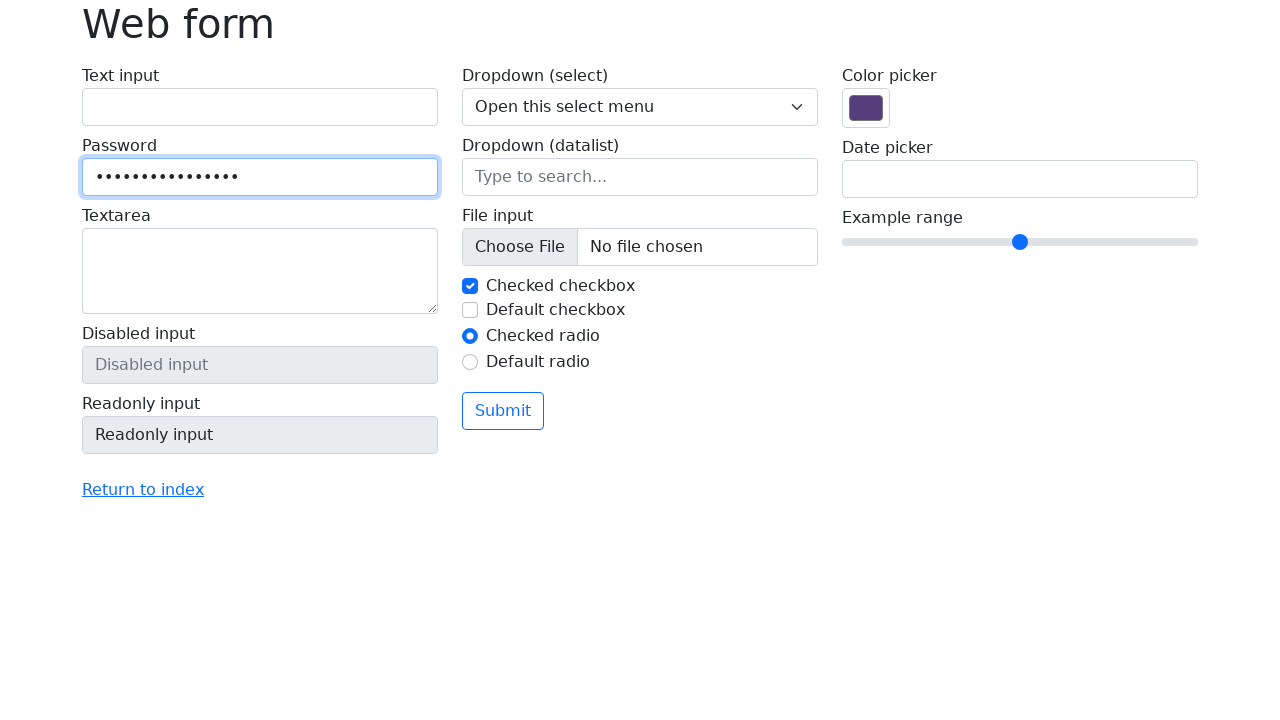

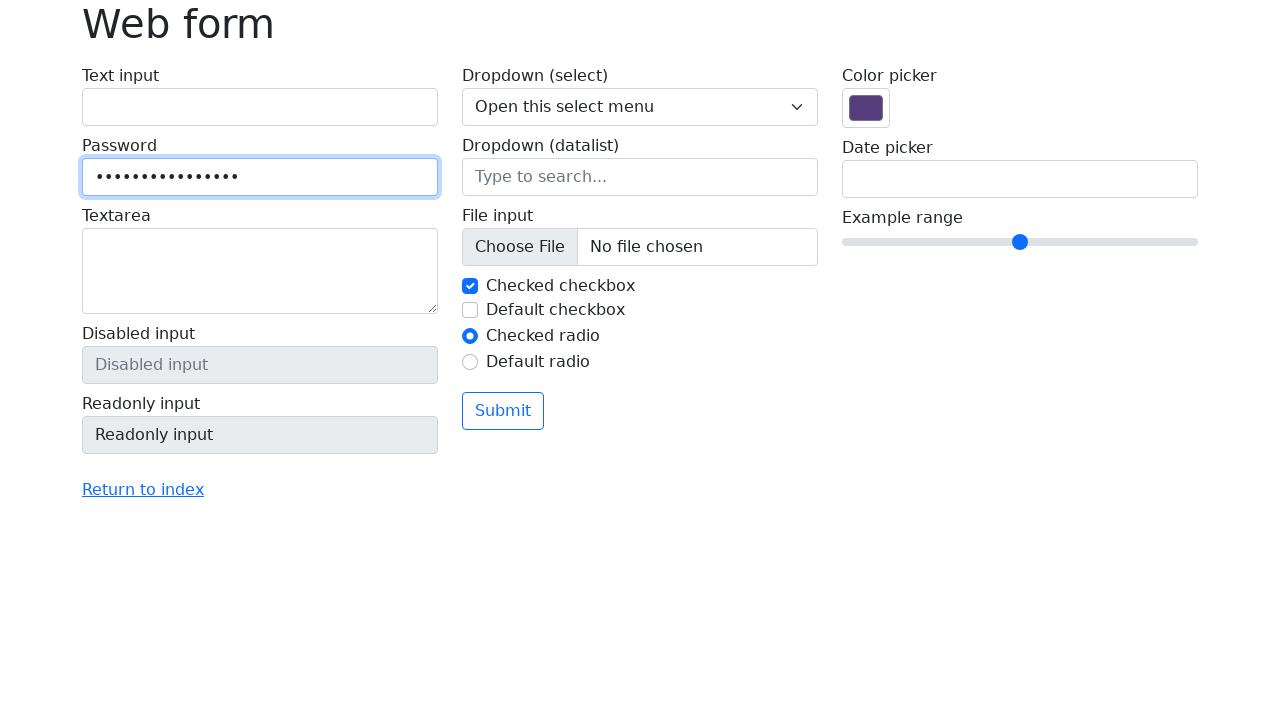